Tests switching from All filter to Completed filter view

Starting URL: https://todomvc4tasj.herokuapp.com/

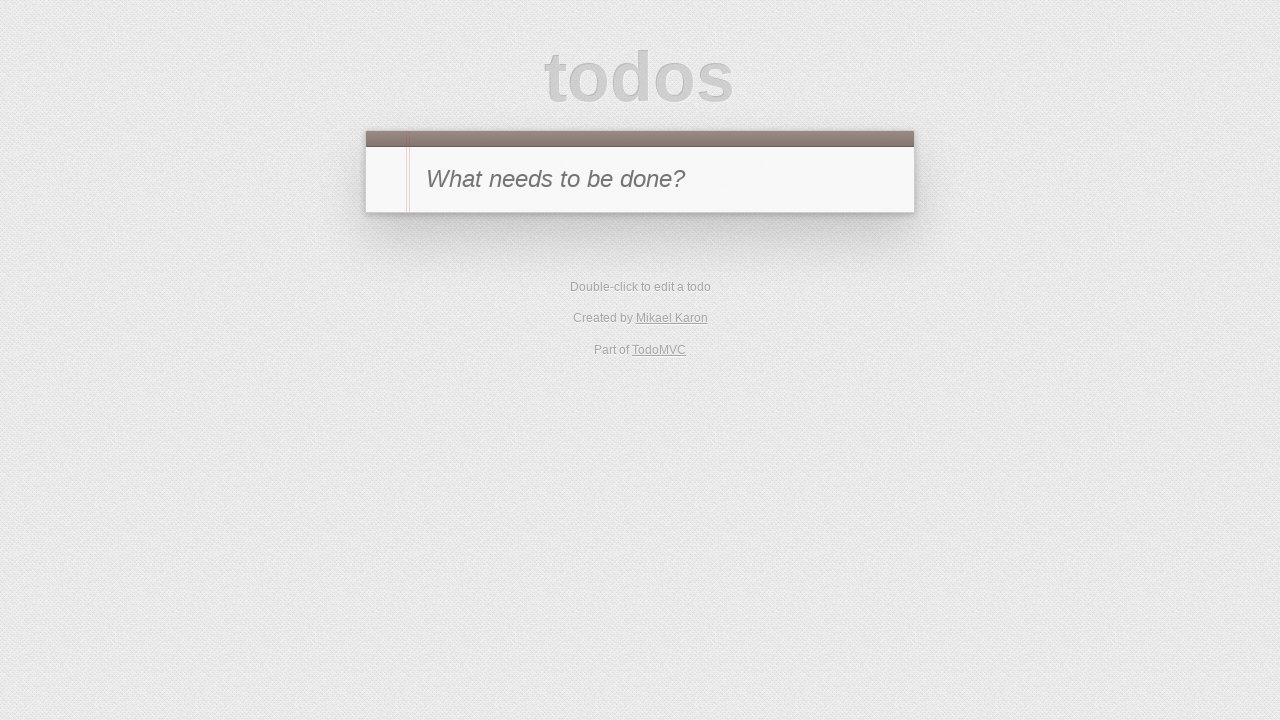

Set localStorage with one active task 'a' and one completed task 'b'
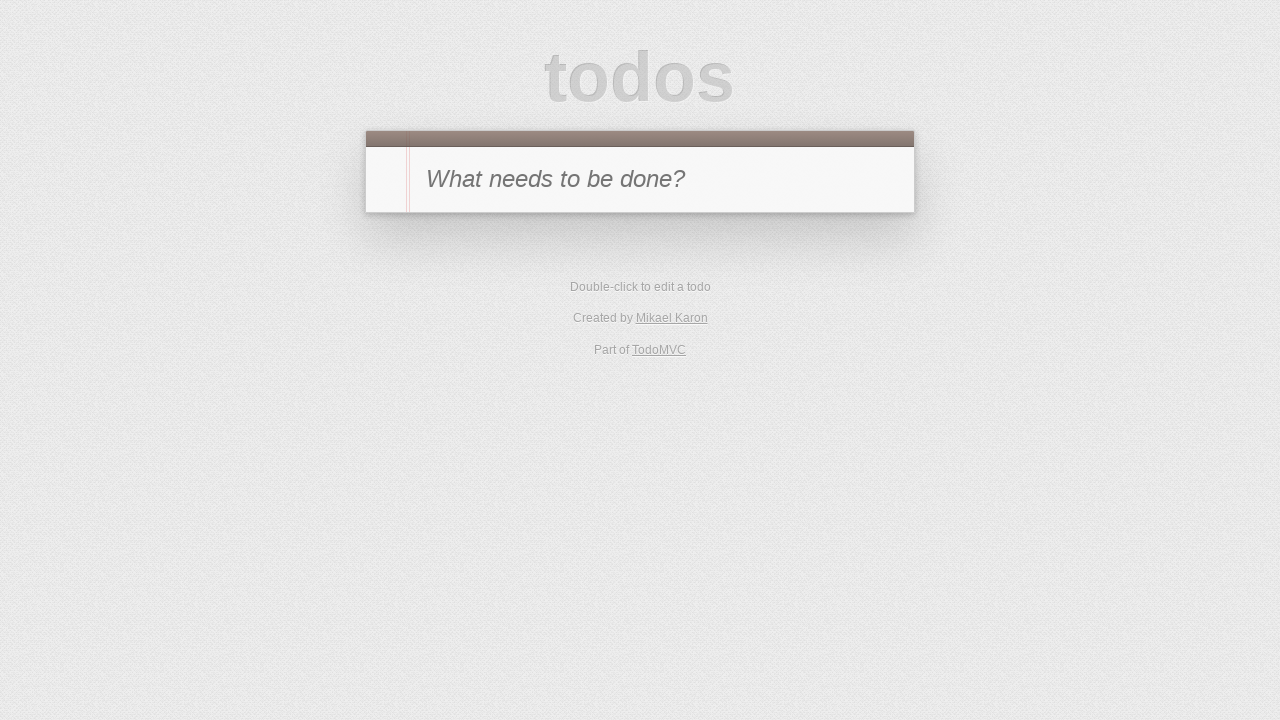

Reloaded page to apply localStorage changes
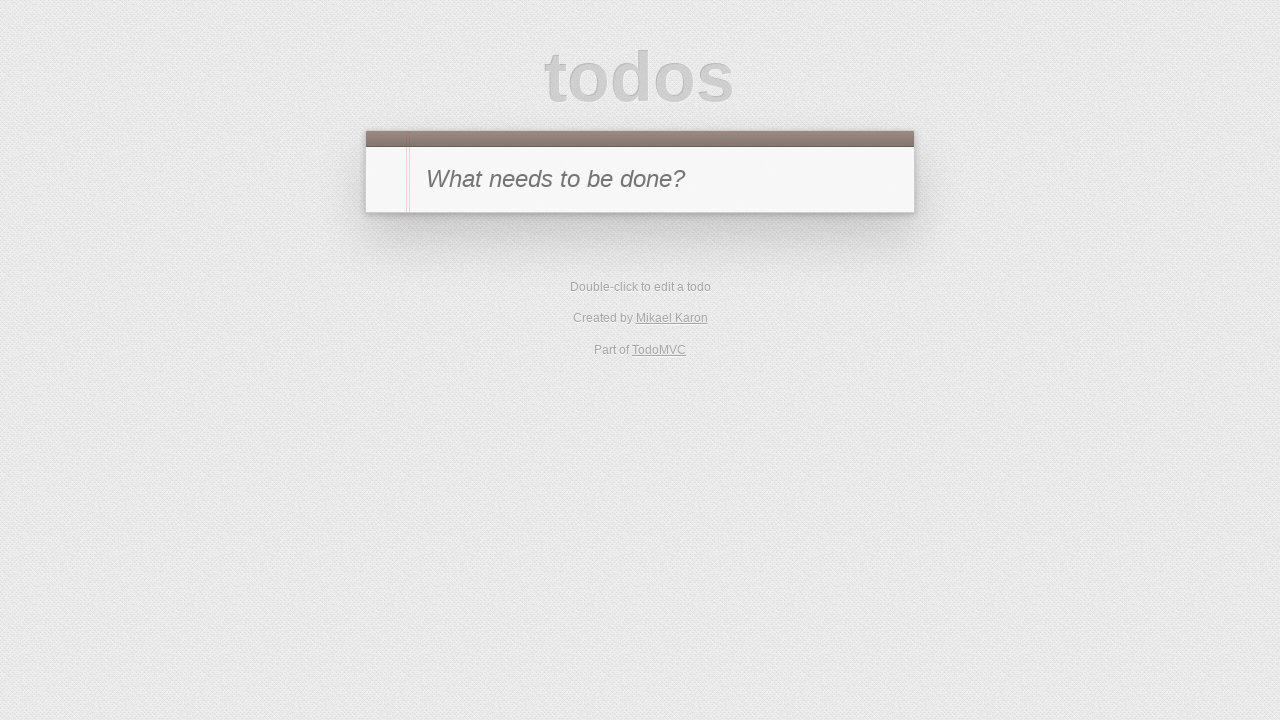

Clicked on Completed filter at (676, 351) on #filters li:has-text('Completed')
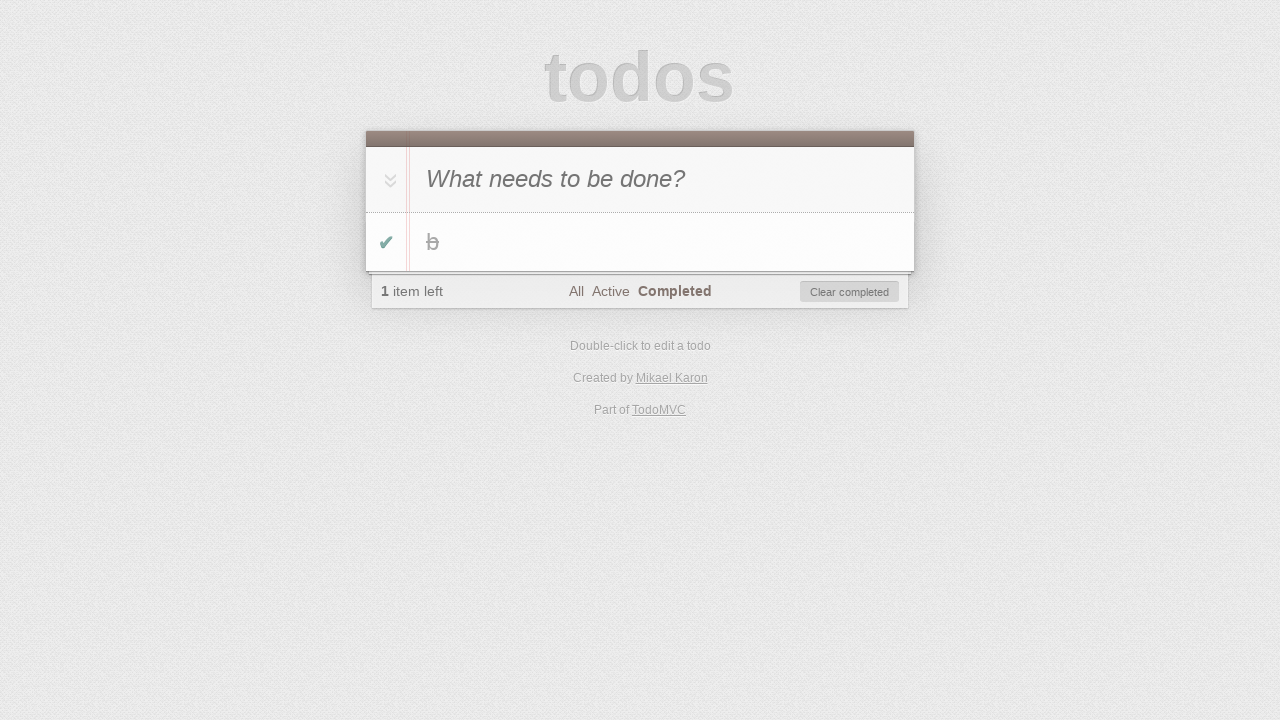

Verified completed task 'b' is visible in the list
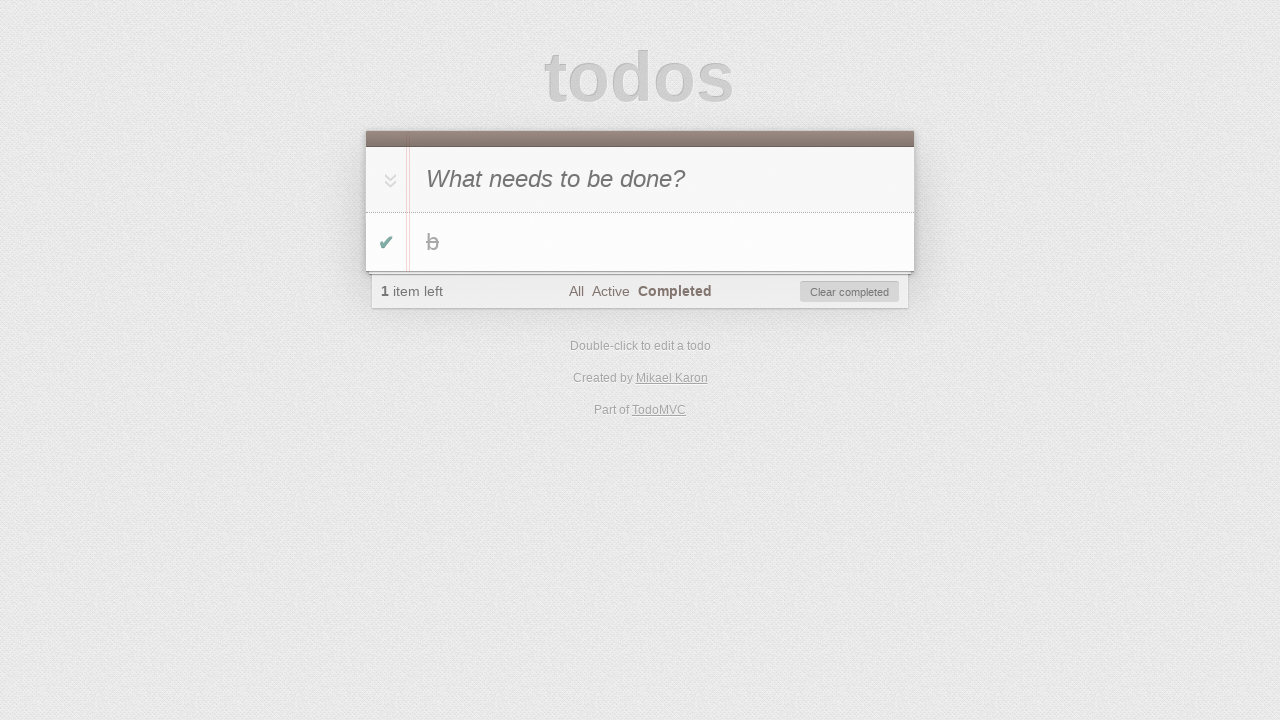

Verified items left count shows 1
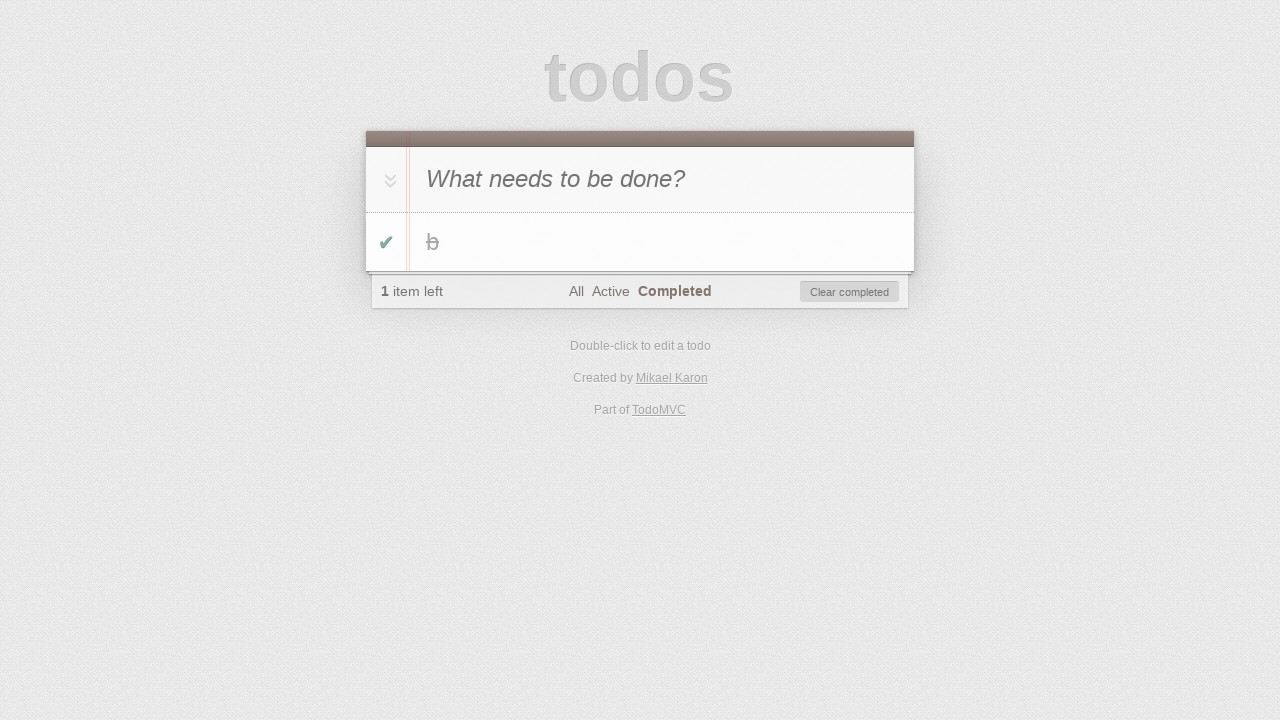

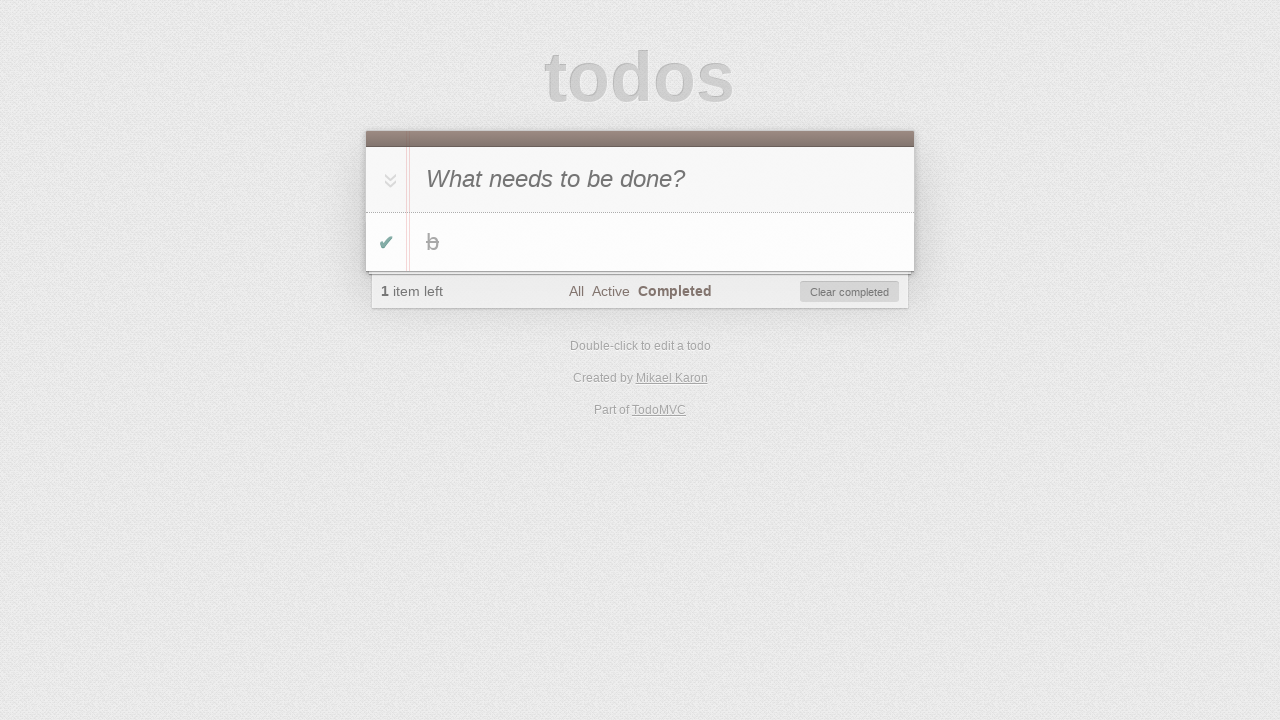